Tests JavaScript alert handling by clicking a button that triggers a confirm dialog and then dismissing the alert

Starting URL: https://the-internet.herokuapp.com/javascript_alerts

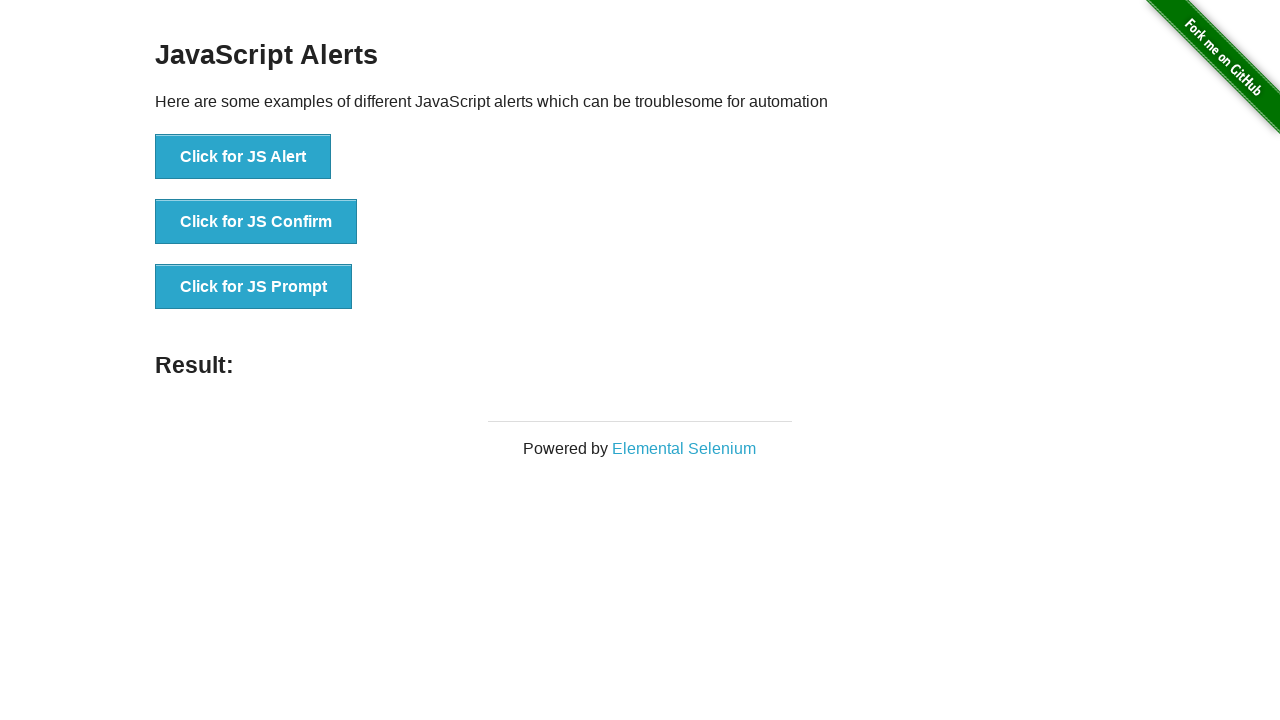

Clicked button to trigger JS Confirm dialog at (256, 222) on xpath=//button[text()='Click for JS Confirm']
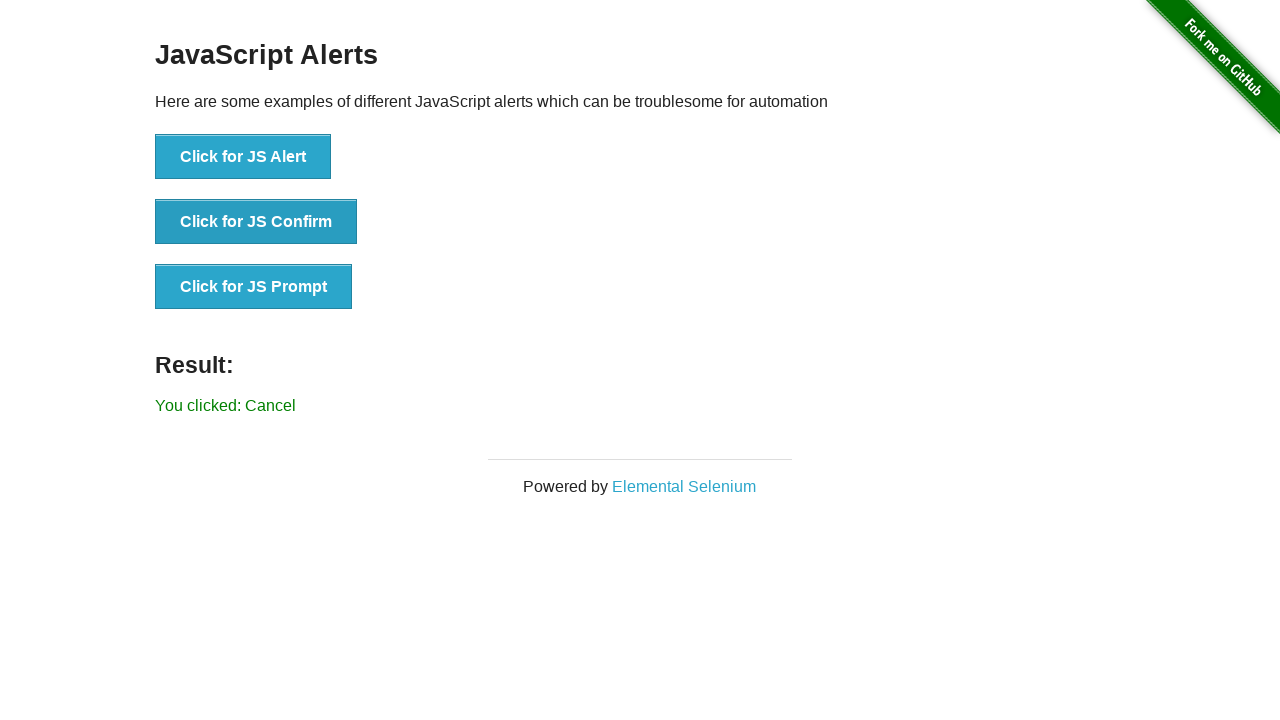

Set up dialog handler to dismiss the alert
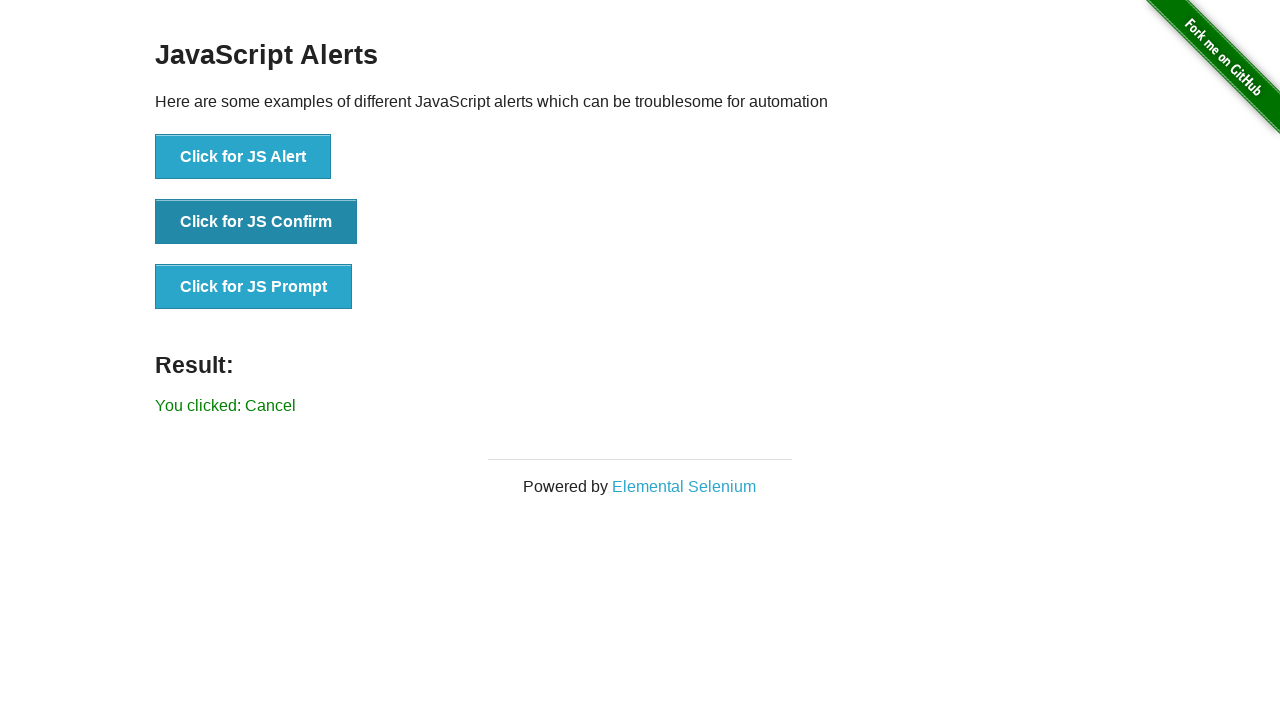

Waited for result element to appear after dismissing dialog
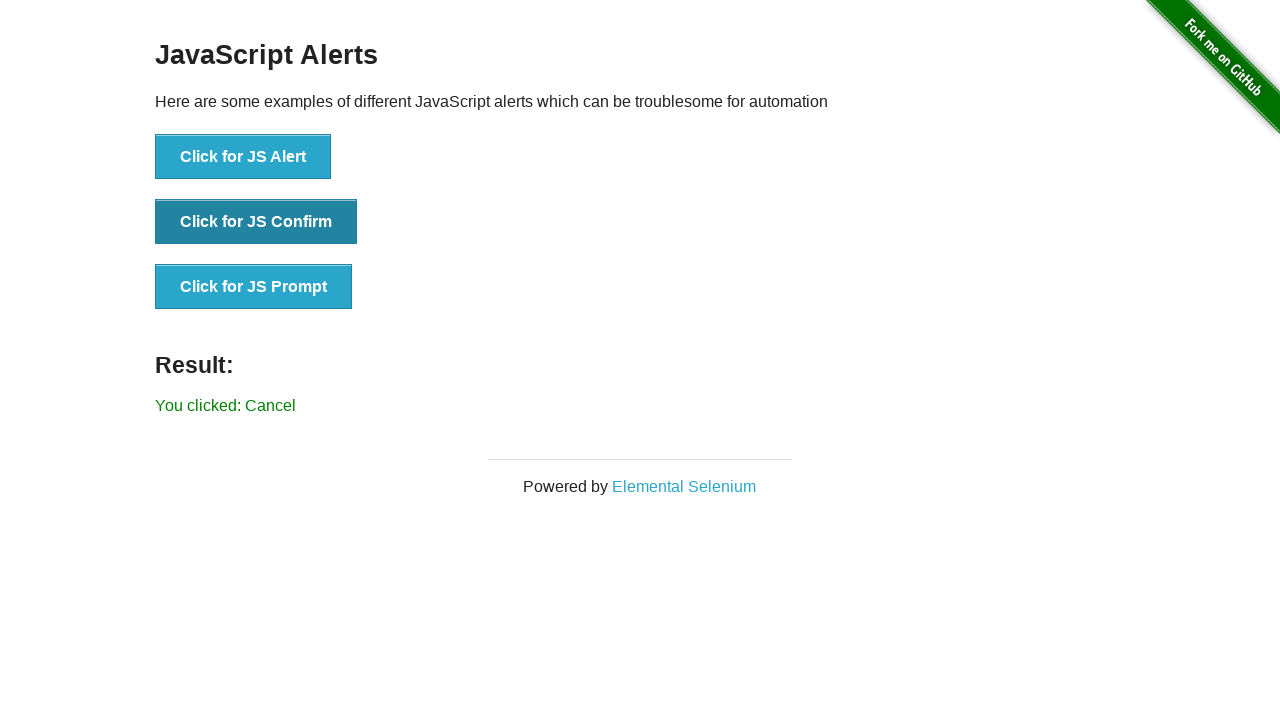

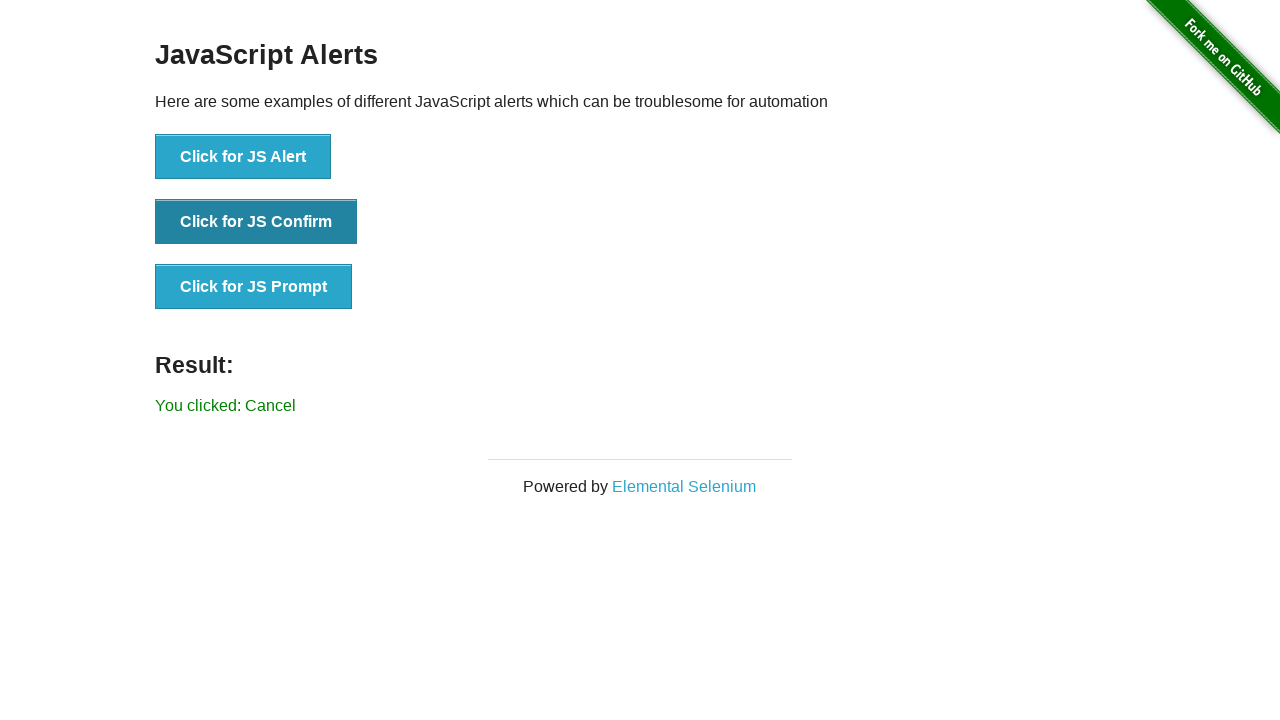